Tests filtering to display only completed todo items

Starting URL: https://demo.playwright.dev/todomvc

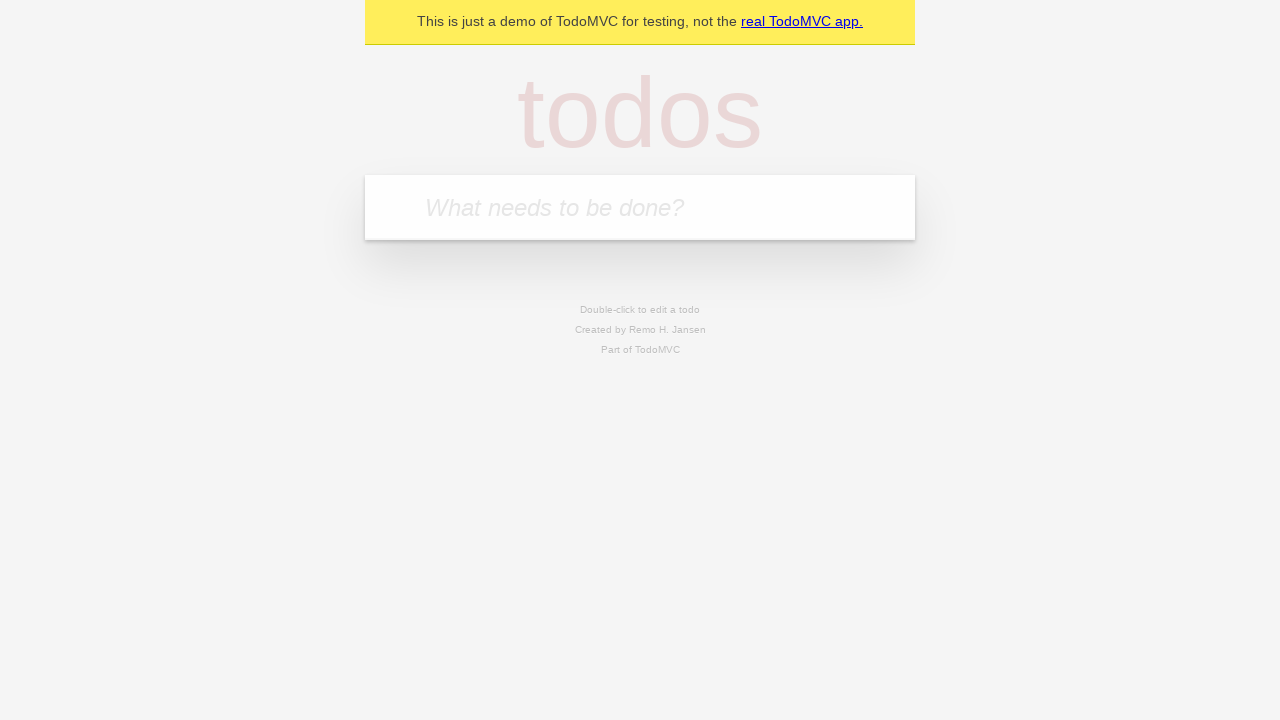

Filled todo input with 'buy some cheese' on internal:attr=[placeholder="What needs to be done?"i]
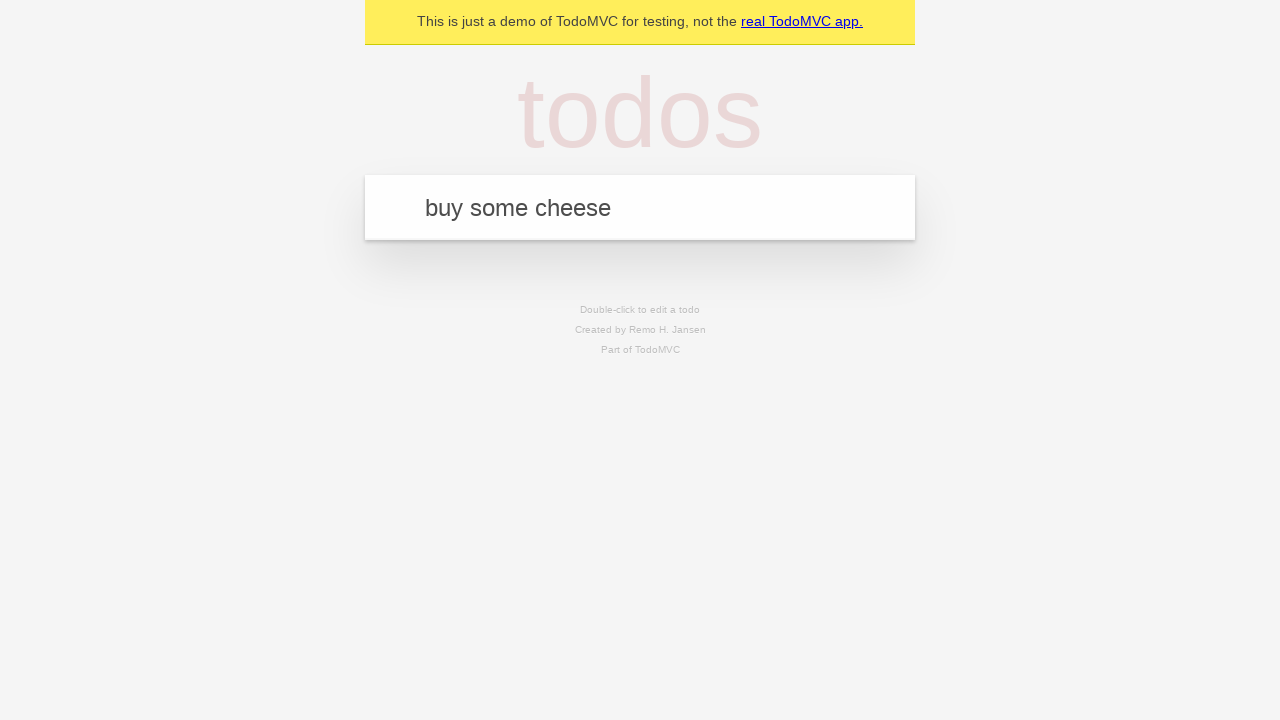

Pressed Enter to add first todo on internal:attr=[placeholder="What needs to be done?"i]
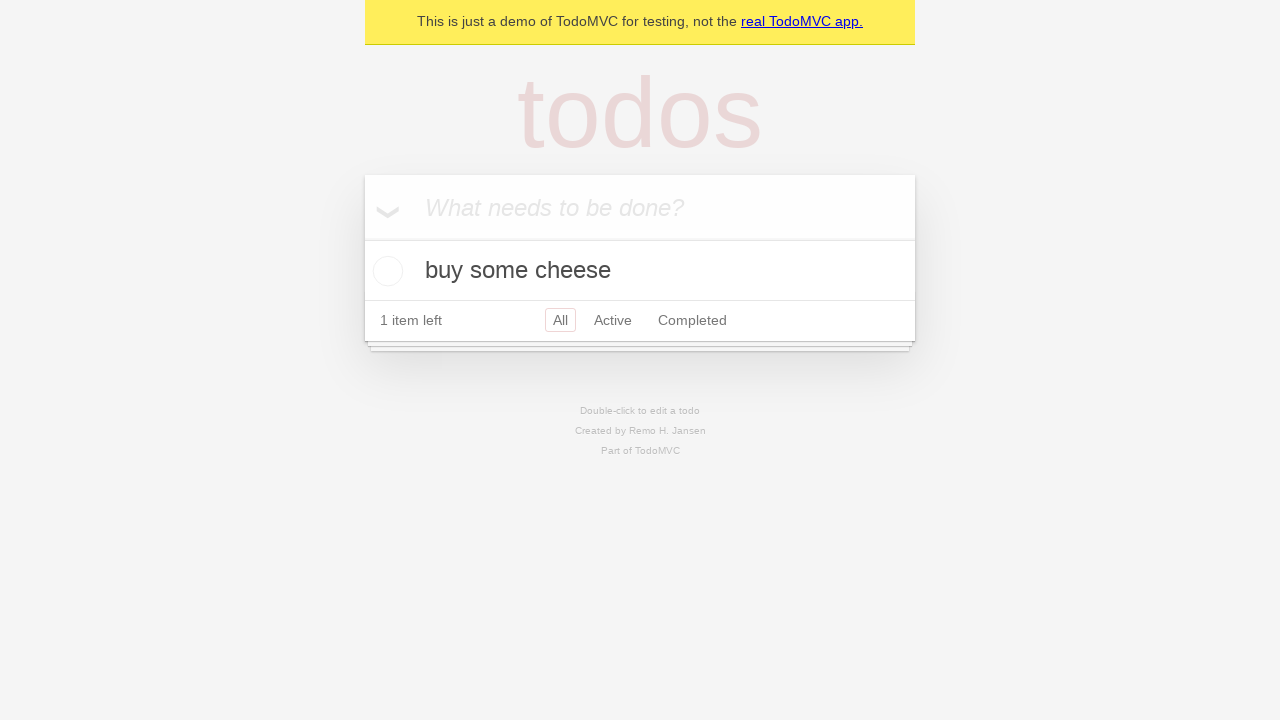

Filled todo input with 'feed the cat' on internal:attr=[placeholder="What needs to be done?"i]
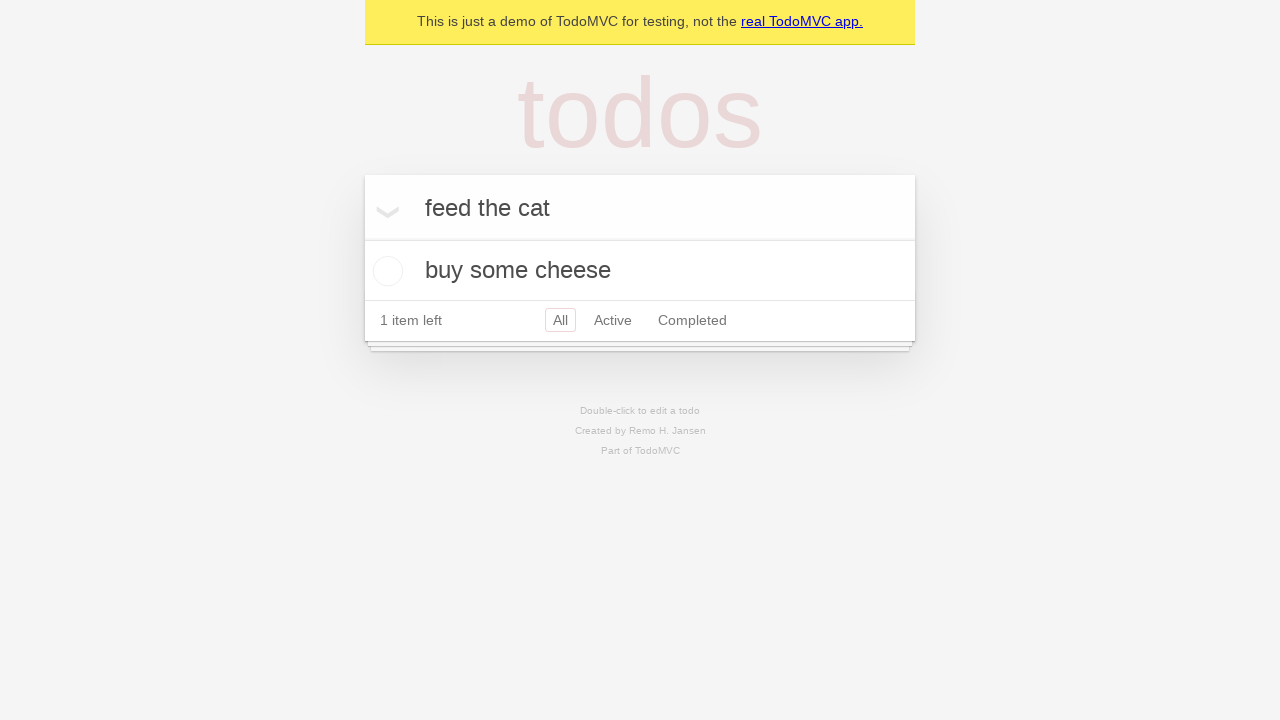

Pressed Enter to add second todo on internal:attr=[placeholder="What needs to be done?"i]
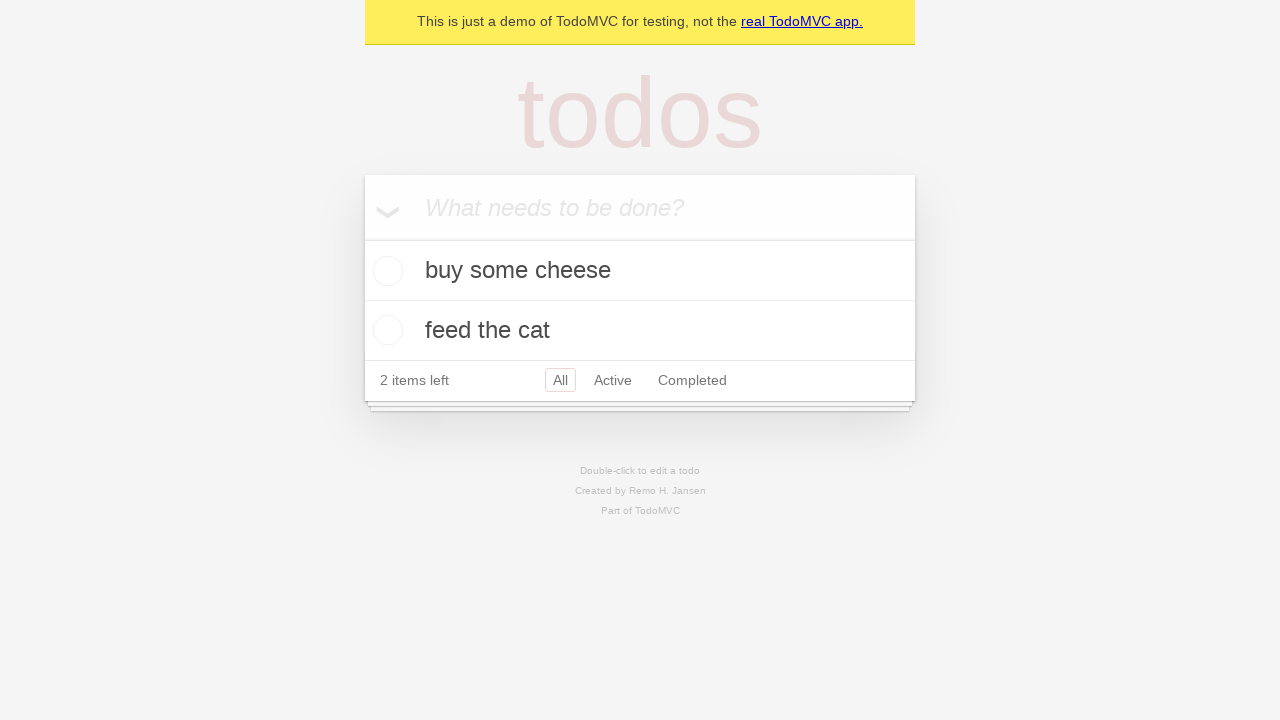

Filled todo input with 'book a doctors appointment' on internal:attr=[placeholder="What needs to be done?"i]
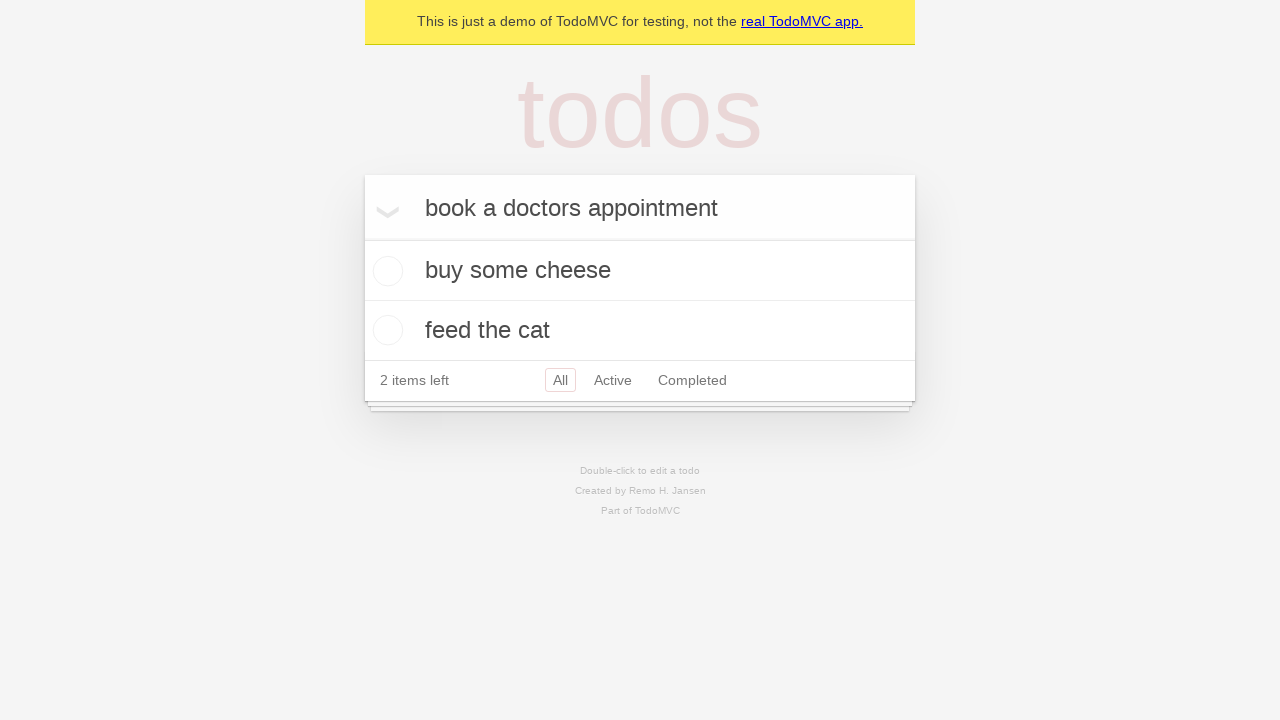

Pressed Enter to add third todo on internal:attr=[placeholder="What needs to be done?"i]
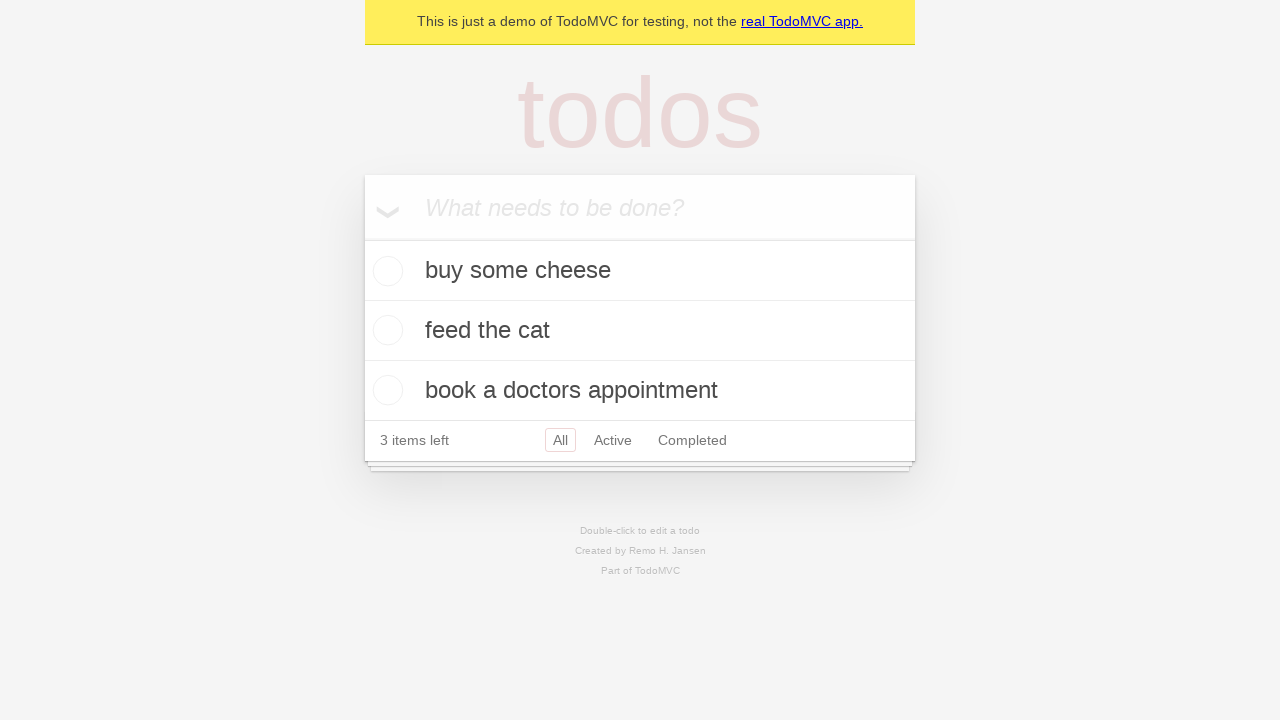

Checked checkbox for second todo item 'feed the cat' at (385, 330) on [data-testid='todo-item'] >> nth=1 >> internal:role=checkbox
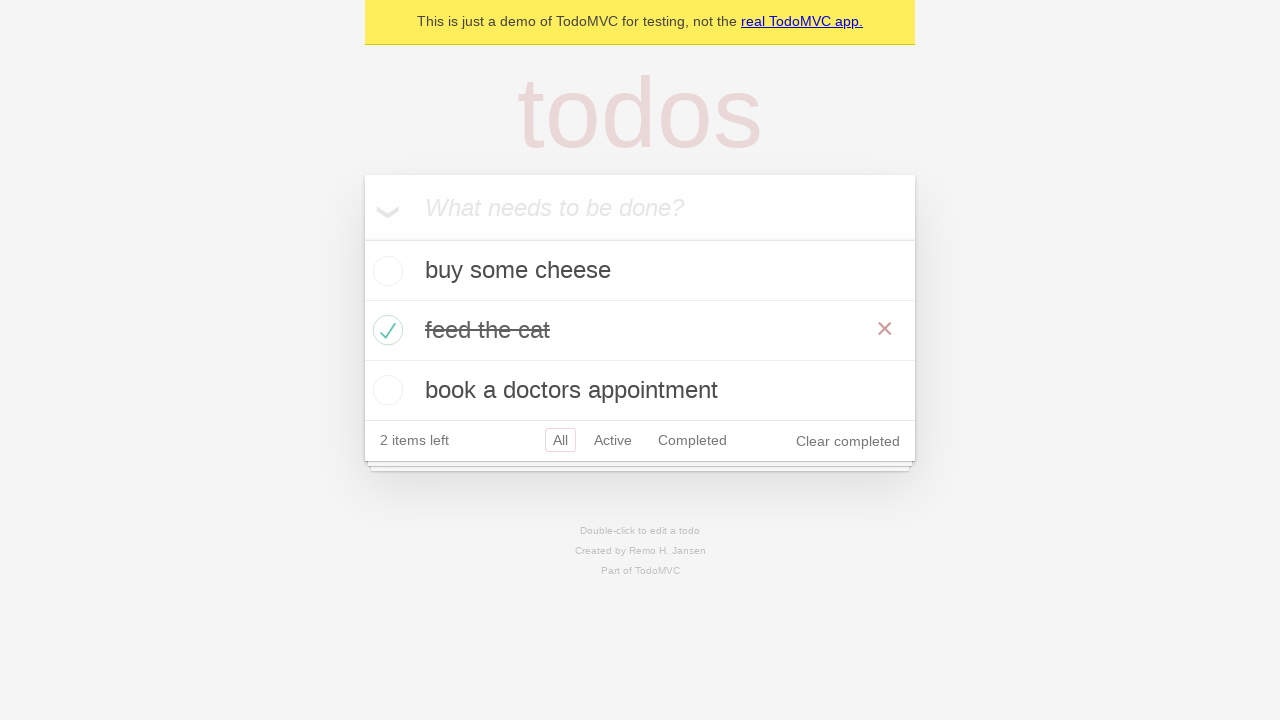

Clicked 'Completed' filter to display only completed items at (692, 440) on internal:role=link[name="Completed"i]
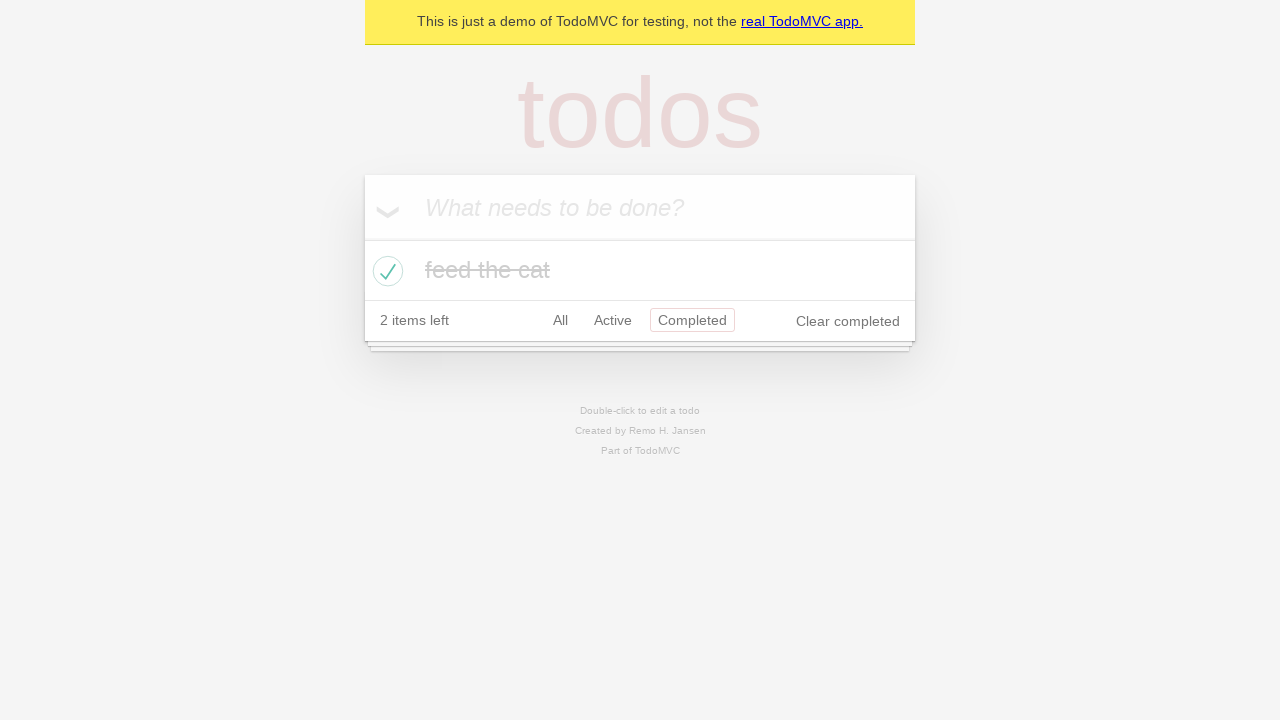

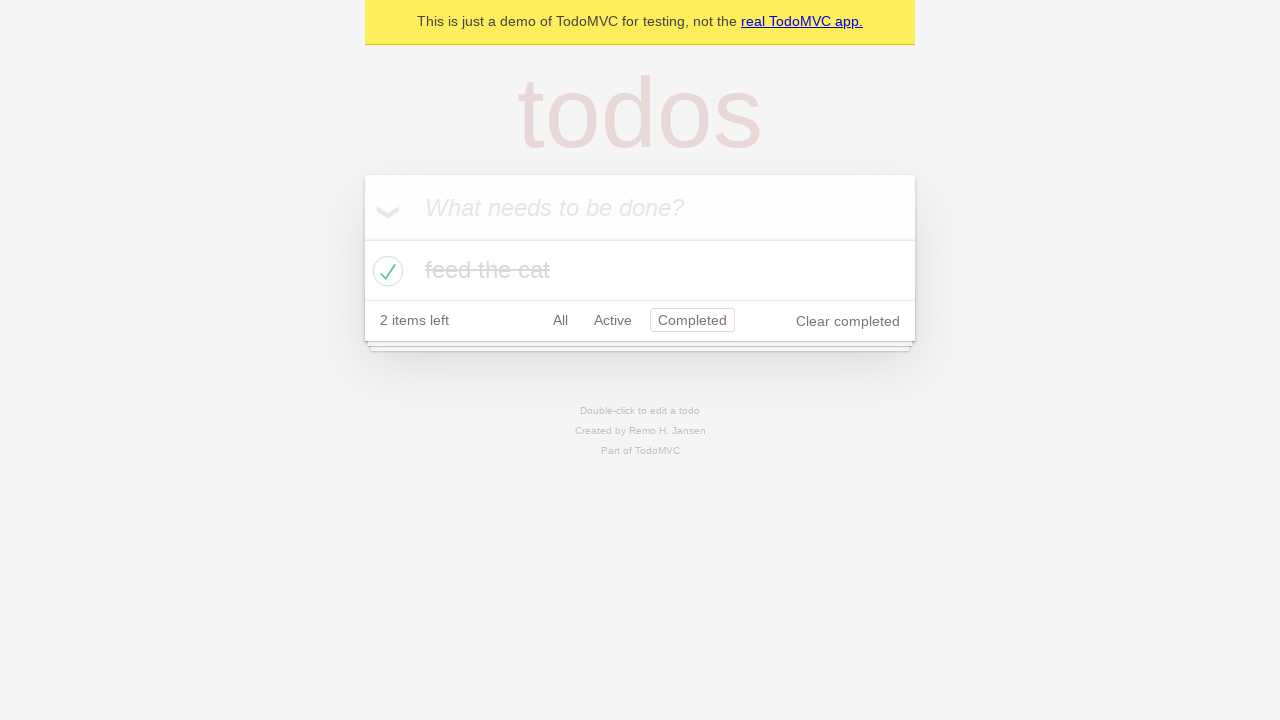